Tests iframe handling by filling form fields on the main page, switching to iframes to interact with checkboxes, and switching back to the main content to fill additional fields.

Starting URL: http://only-testing-blog.blogspot.in/2015/01/iframe1.html

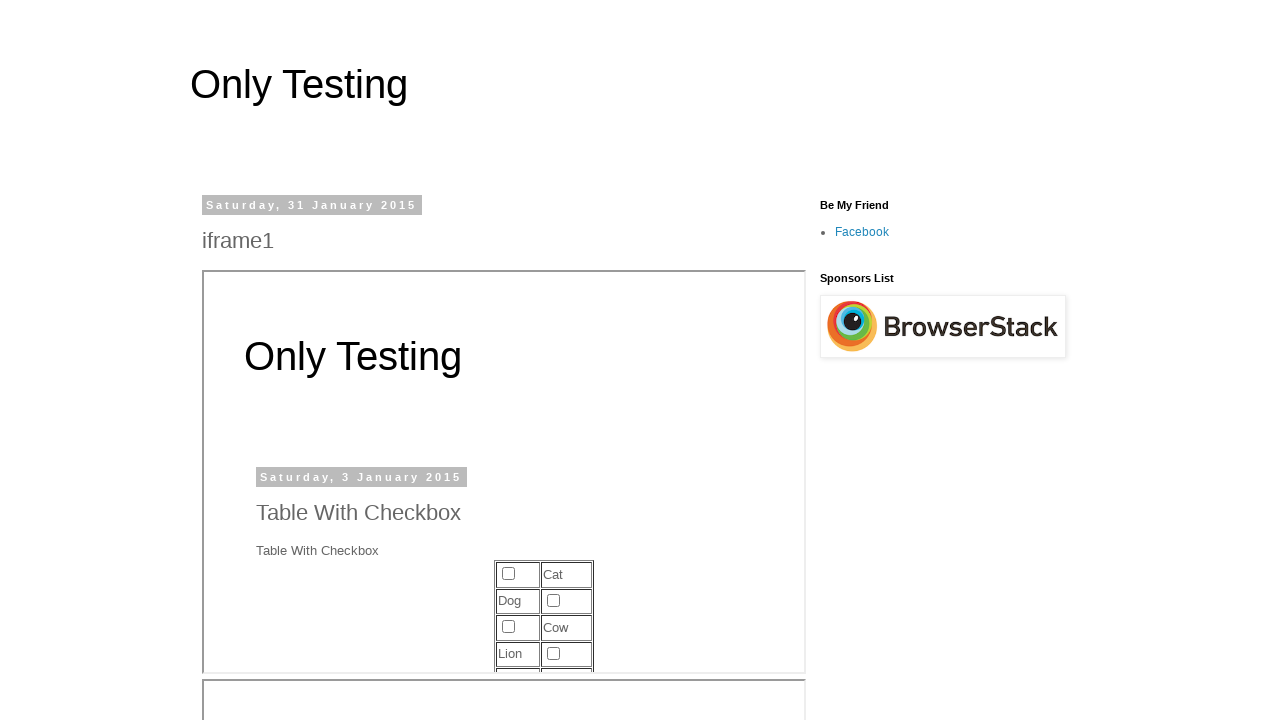

Filled Town field with 'Your town' on main page on input[name='Town']
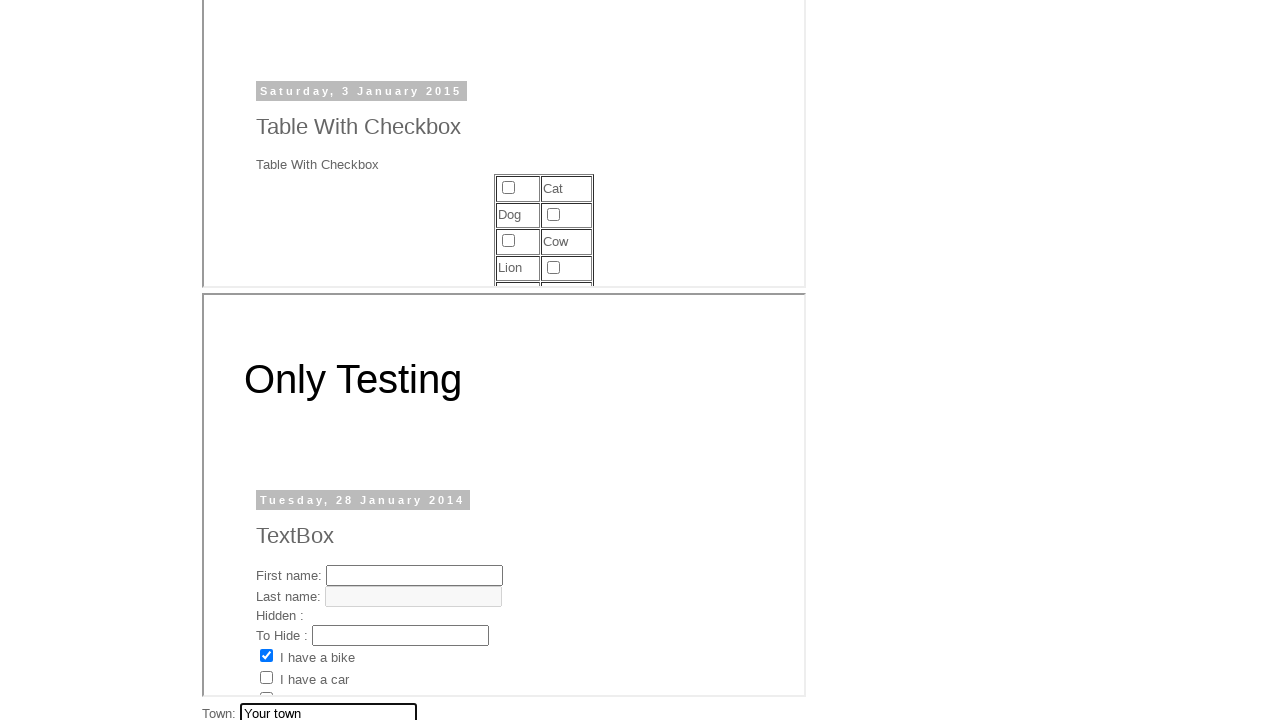

Located iframe1
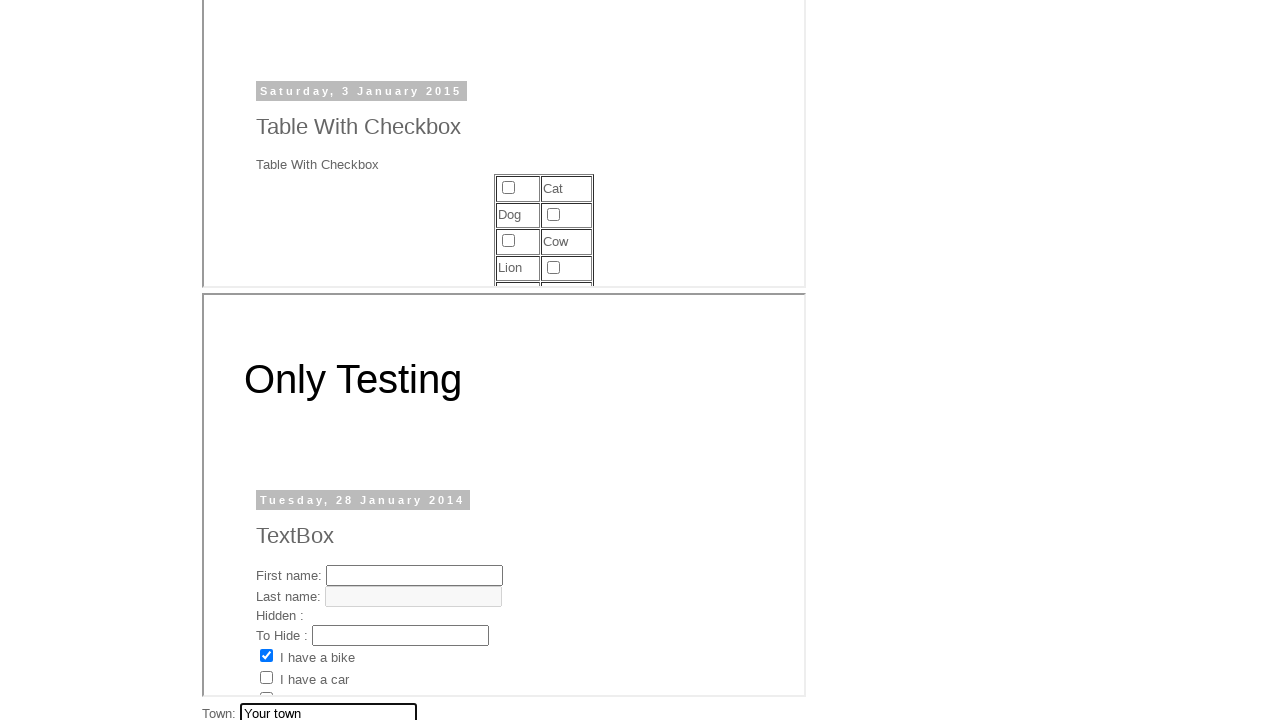

Clicked Cow checkbox in iframe1 at (508, 240) on #frame1 >> internal:control=enter-frame >> xpath=//td[contains(text(),'Cow')]/pr
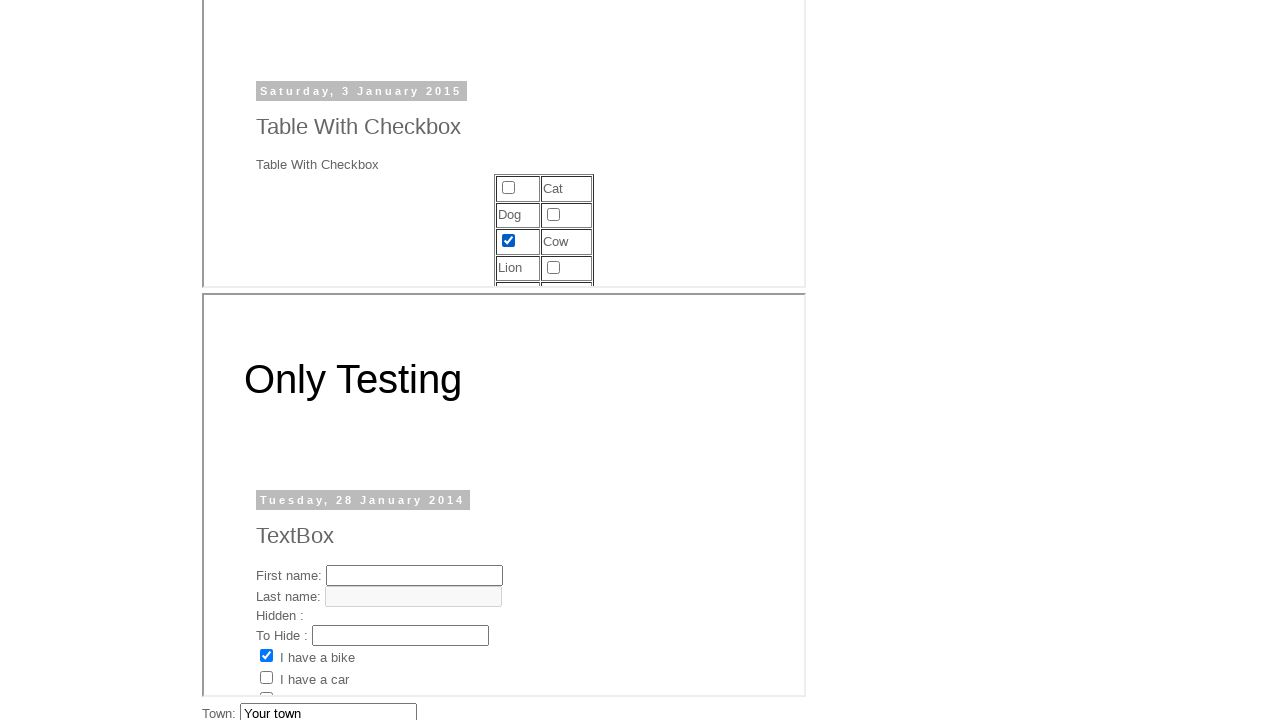

Located iframe2
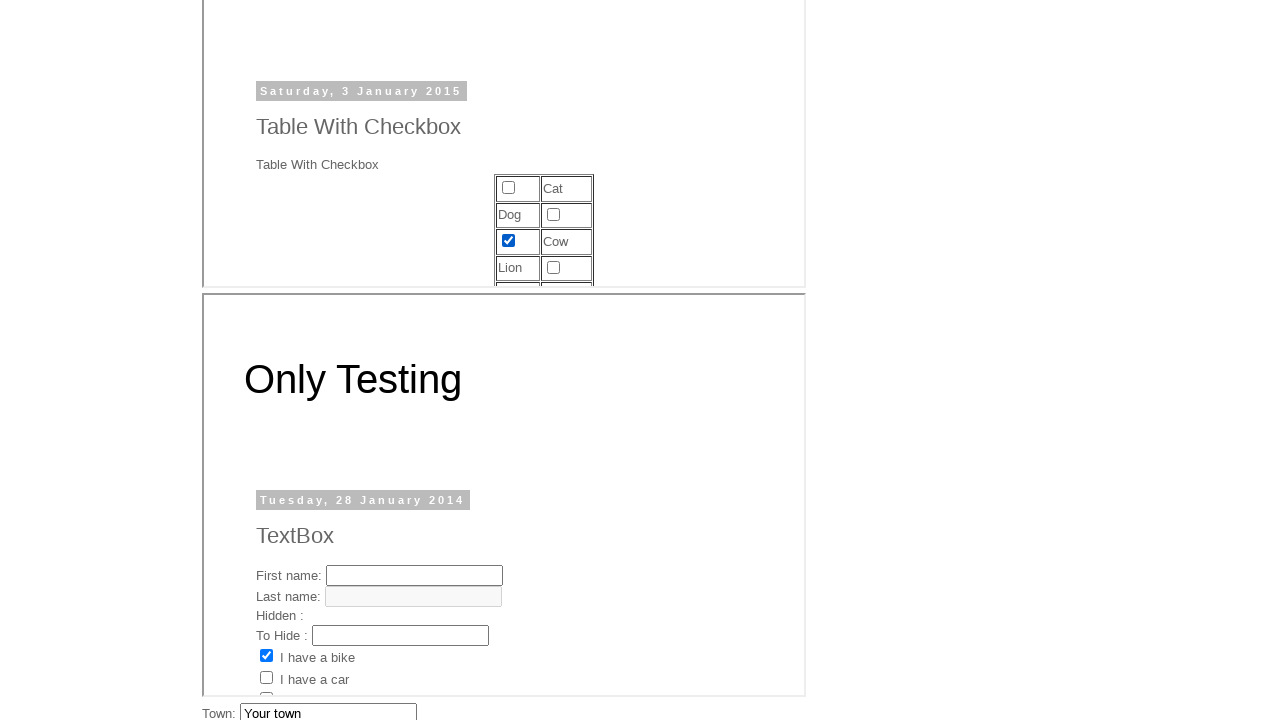

Clicked Boat checkbox in iframe2 at (266, 689) on #frame2 >> internal:control=enter-frame >> input[value='Boat']
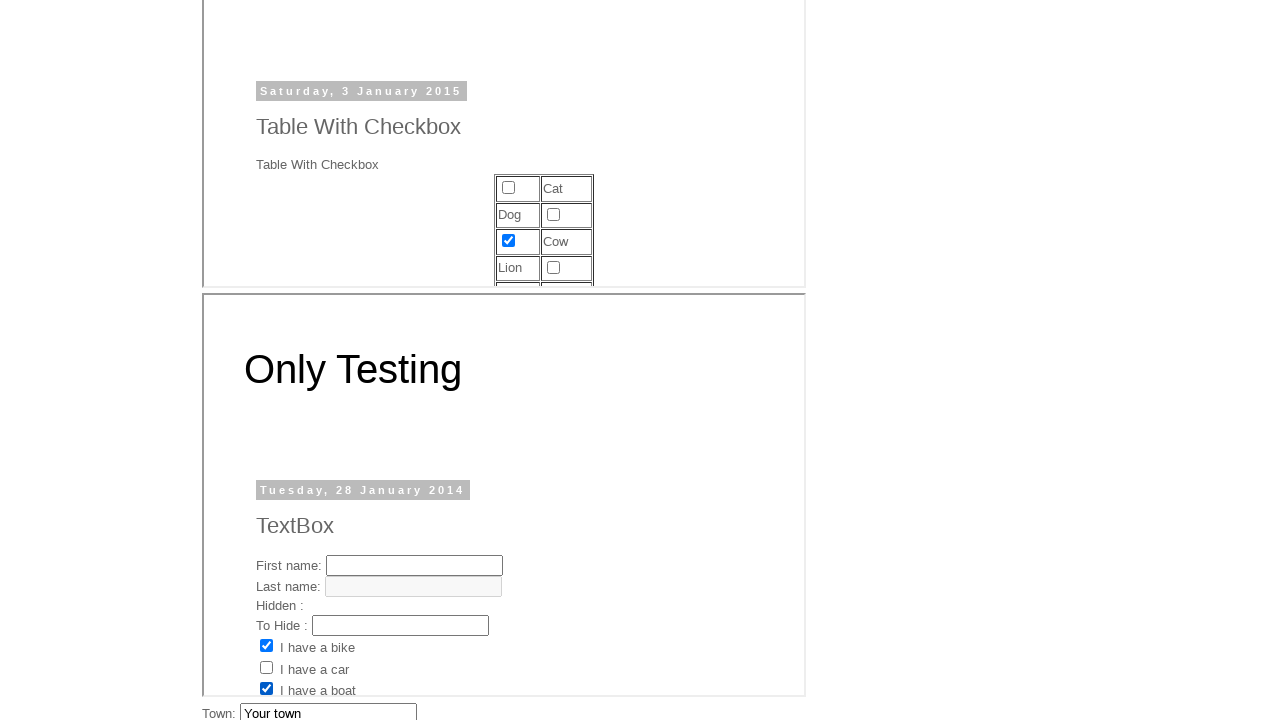

Filled Country field with 'your country' on main page on input[name='Country']
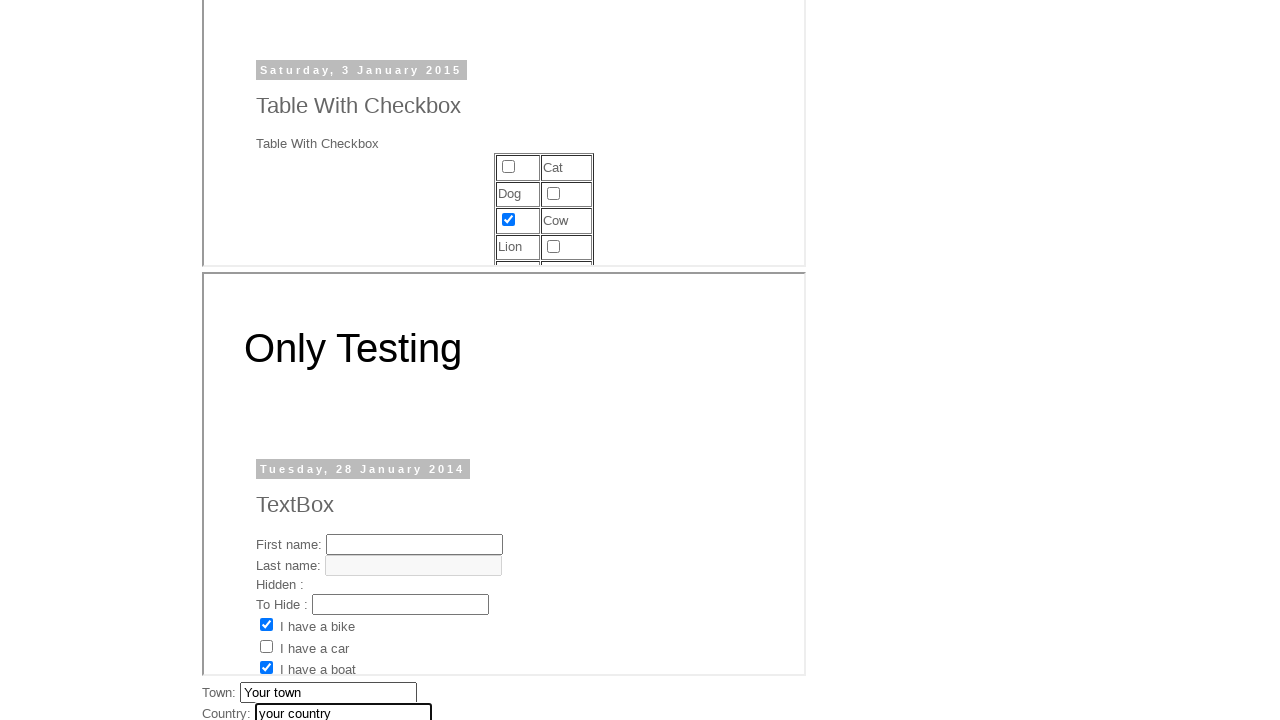

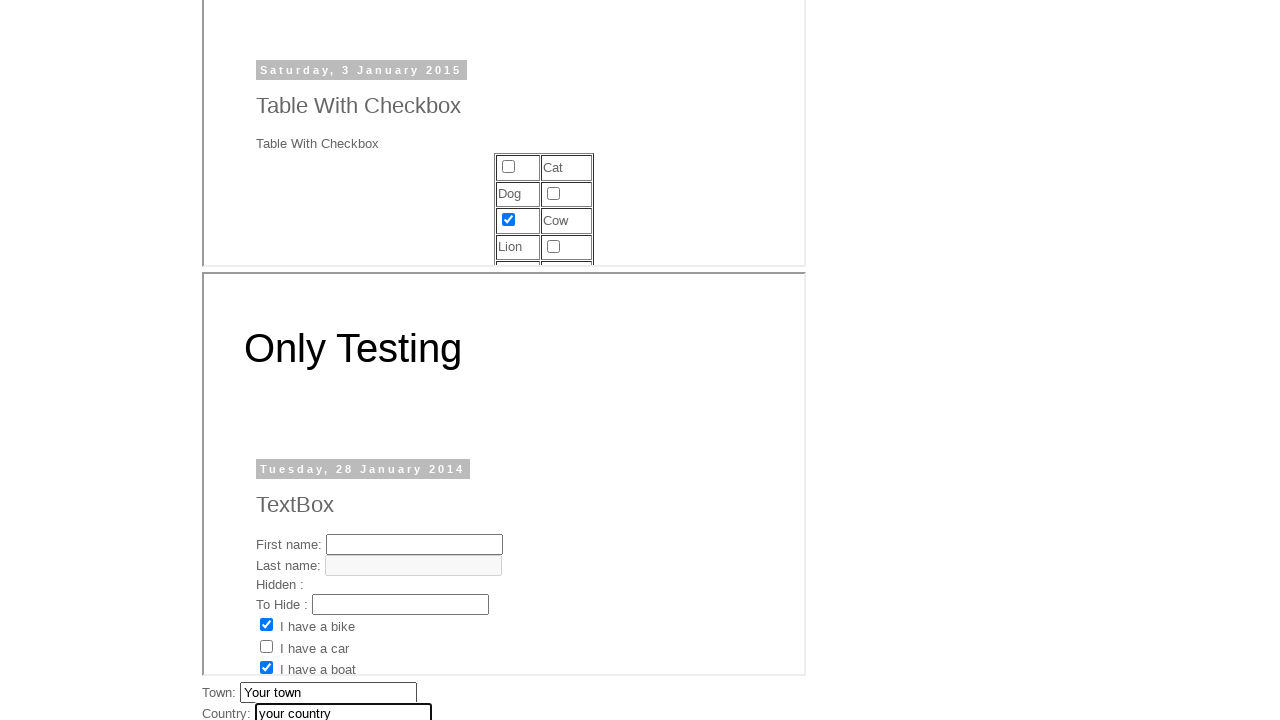